Navigates to the All Courses page and verifies that course grid items are displayed on the page.

Starting URL: https://alchemy.hguy.co/lms

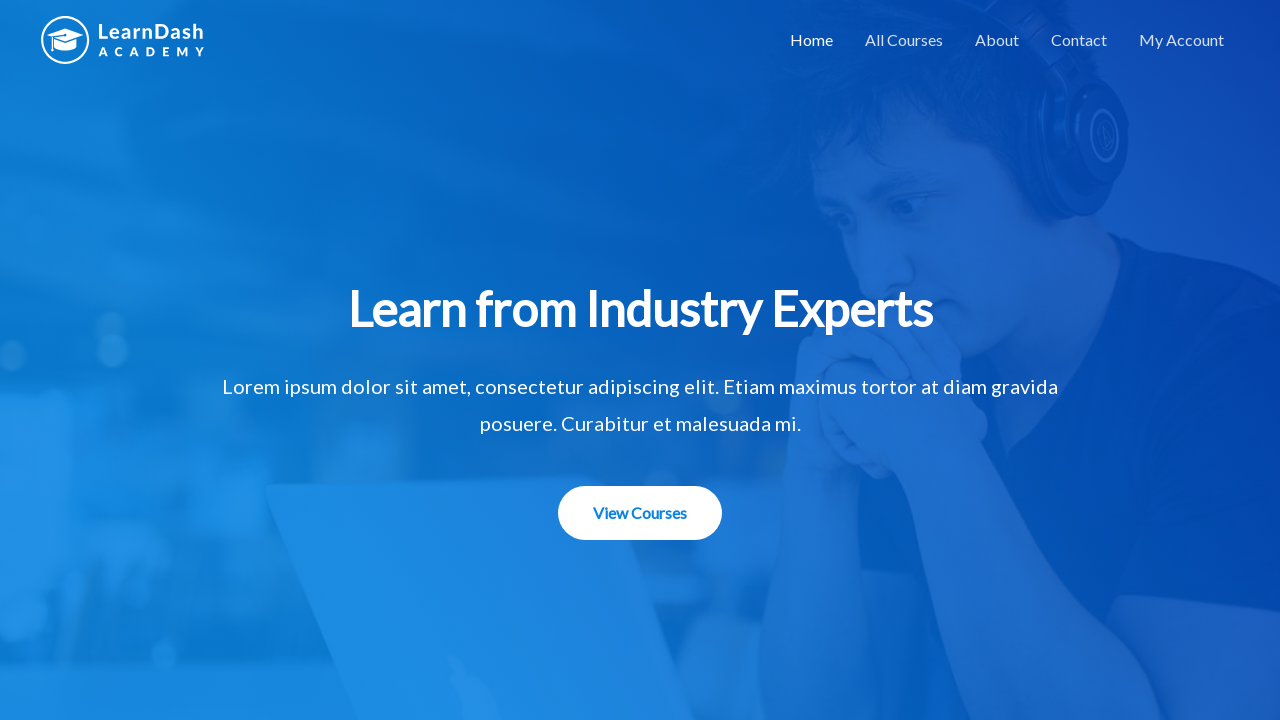

Clicked 'All Courses' link to navigate to courses page at (904, 40) on xpath=//a[text()='All Courses']
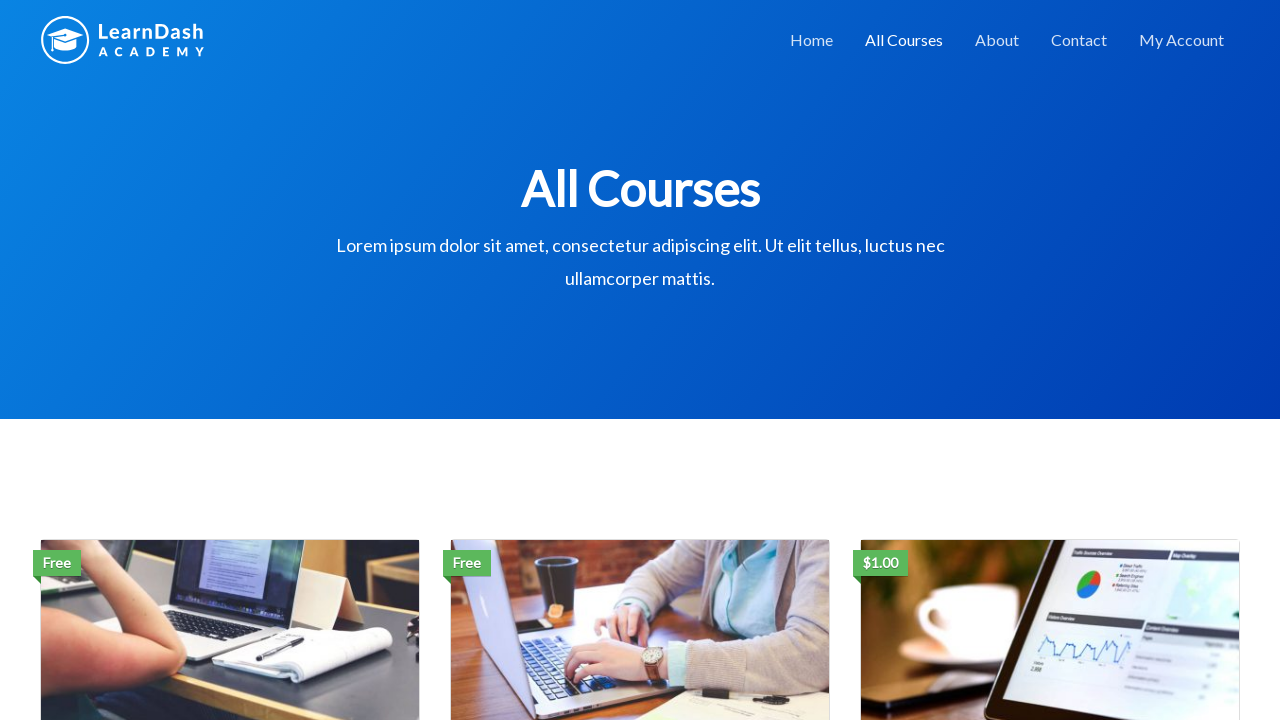

Waited for DOM content to load on All Courses page
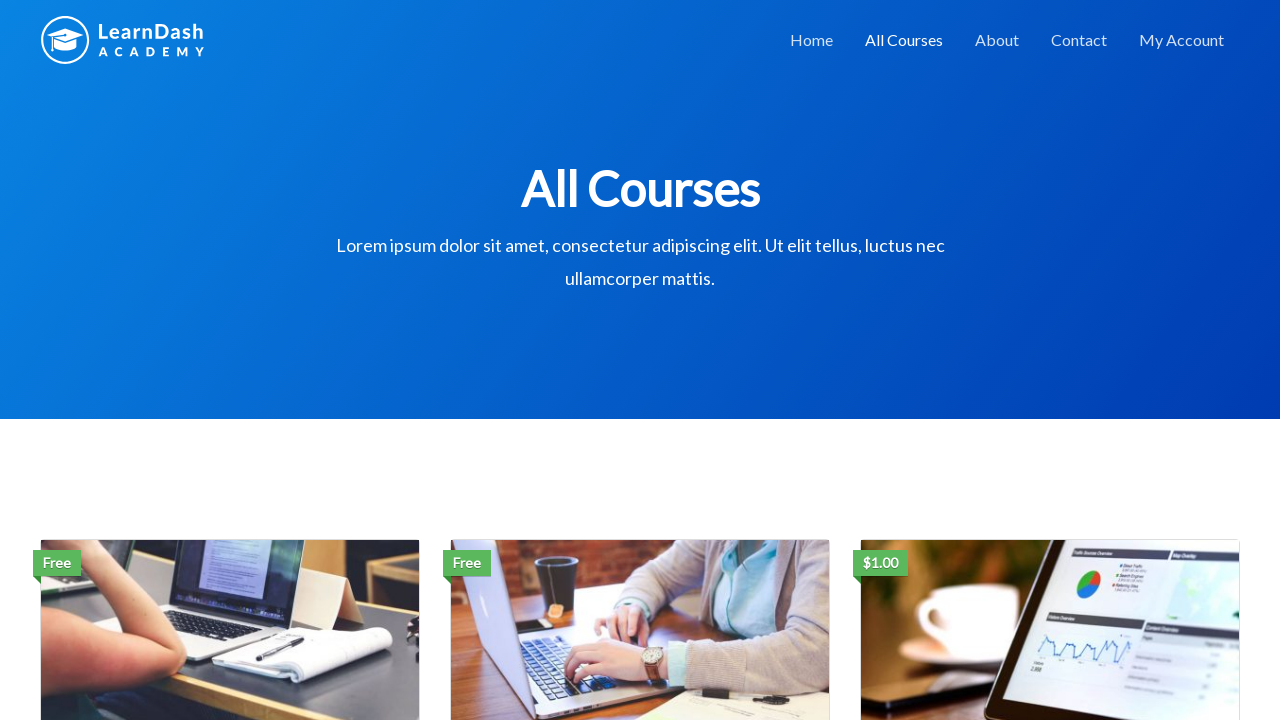

Course grid items are now visible on the page
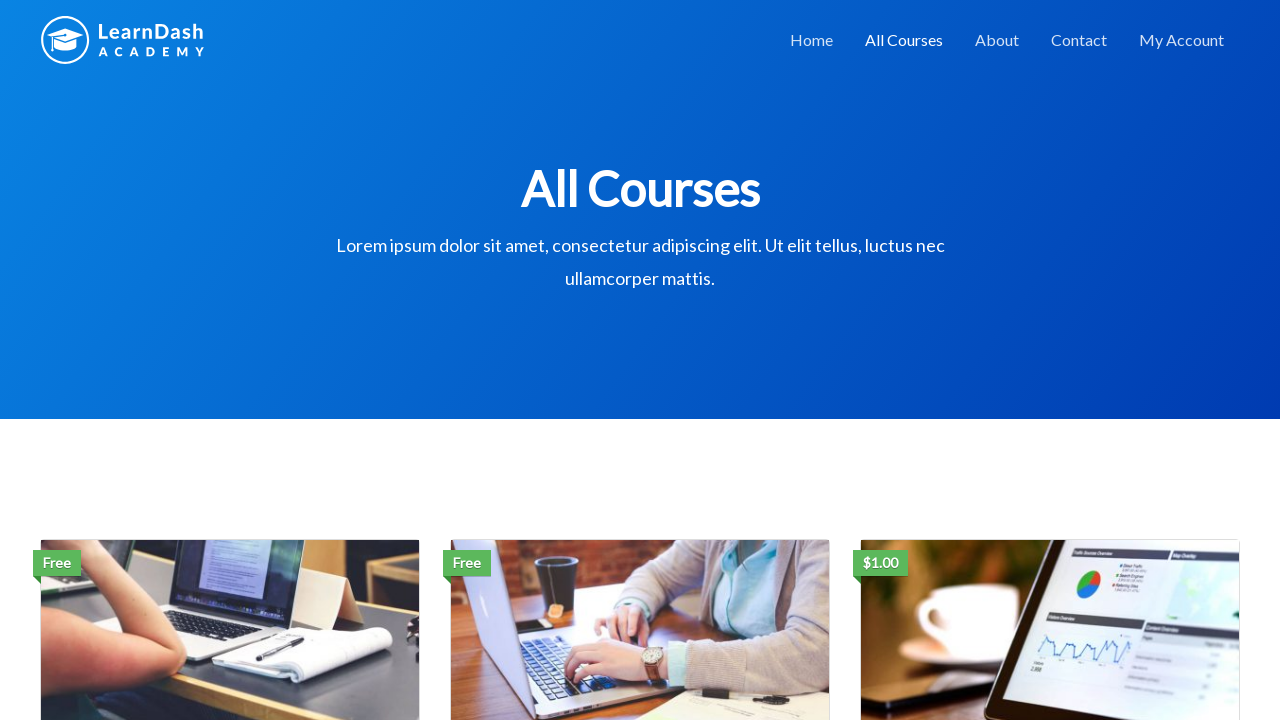

Retrieved course count: 3 course grid items found
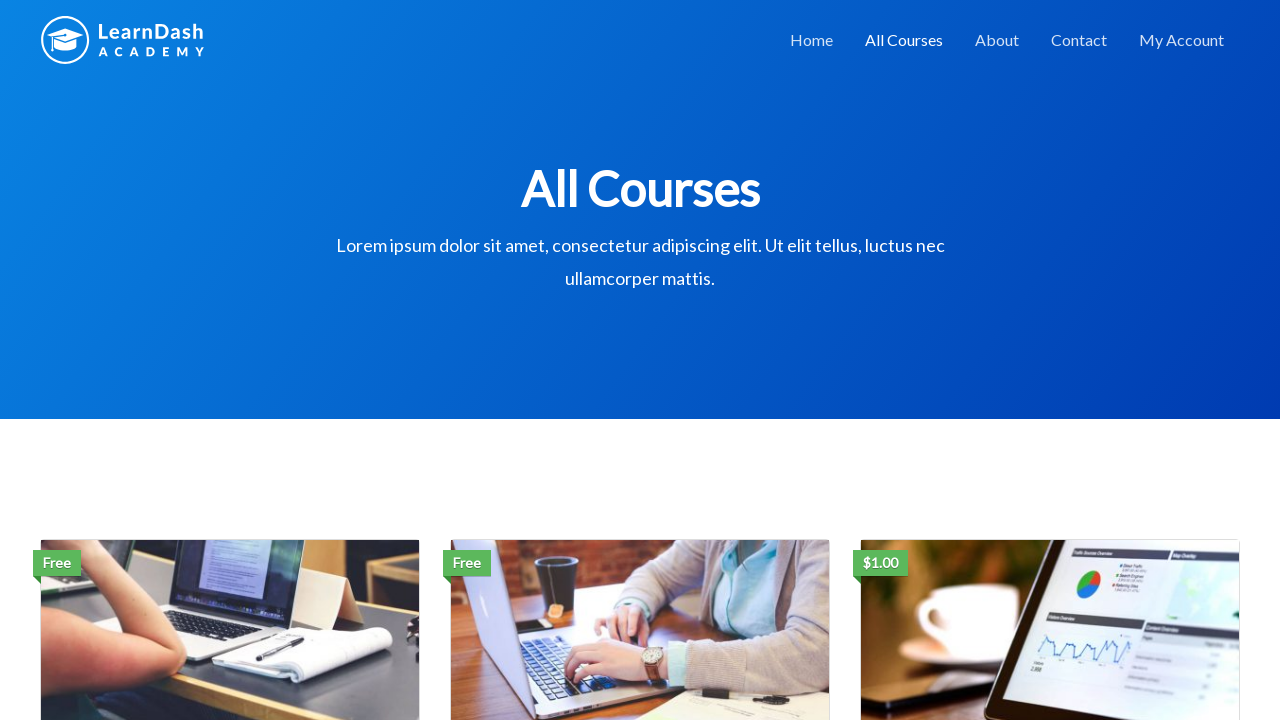

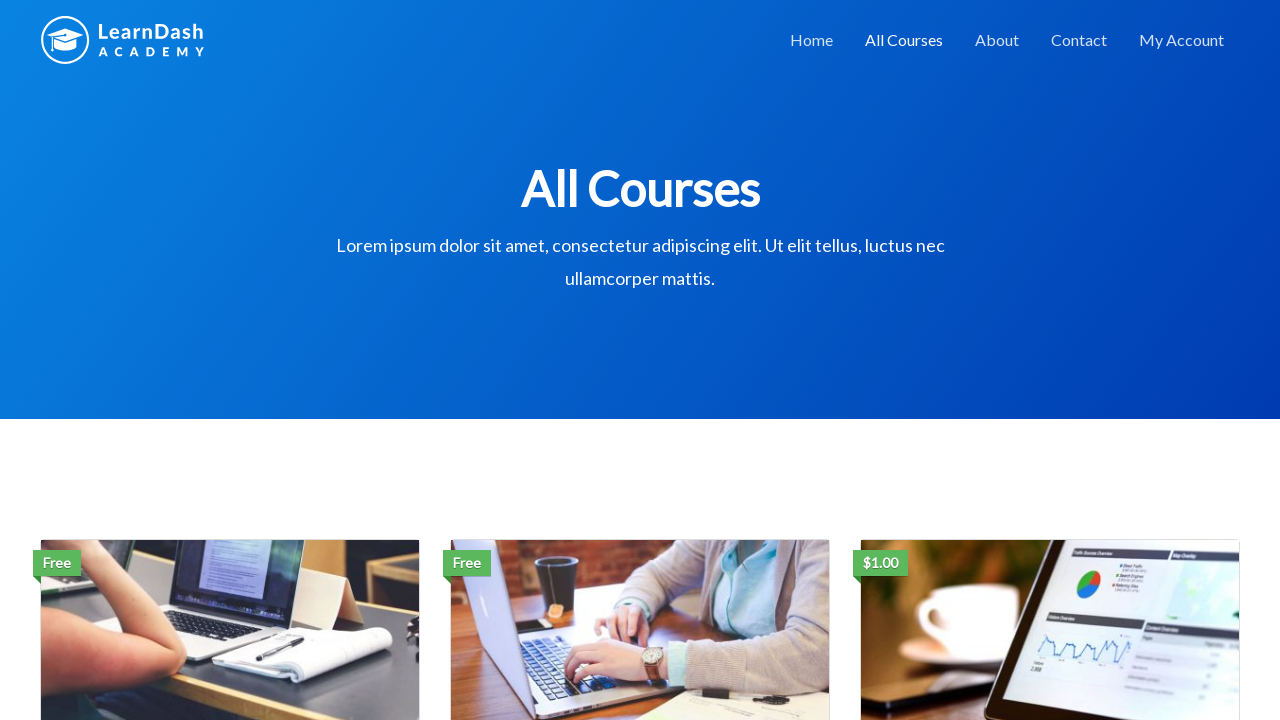